Finds the first element with a specific class and retrieves its text

Starting URL: https://kristinek.github.io/site/examples/locators

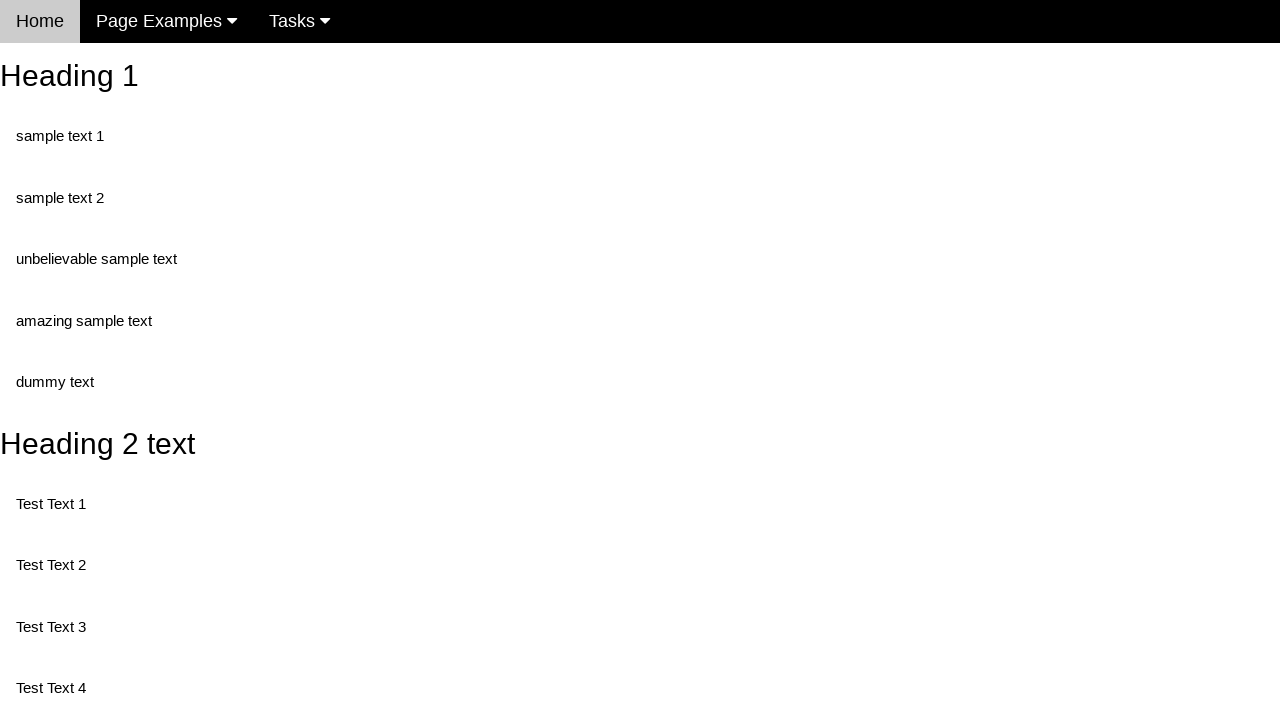

Navigated to locators example page
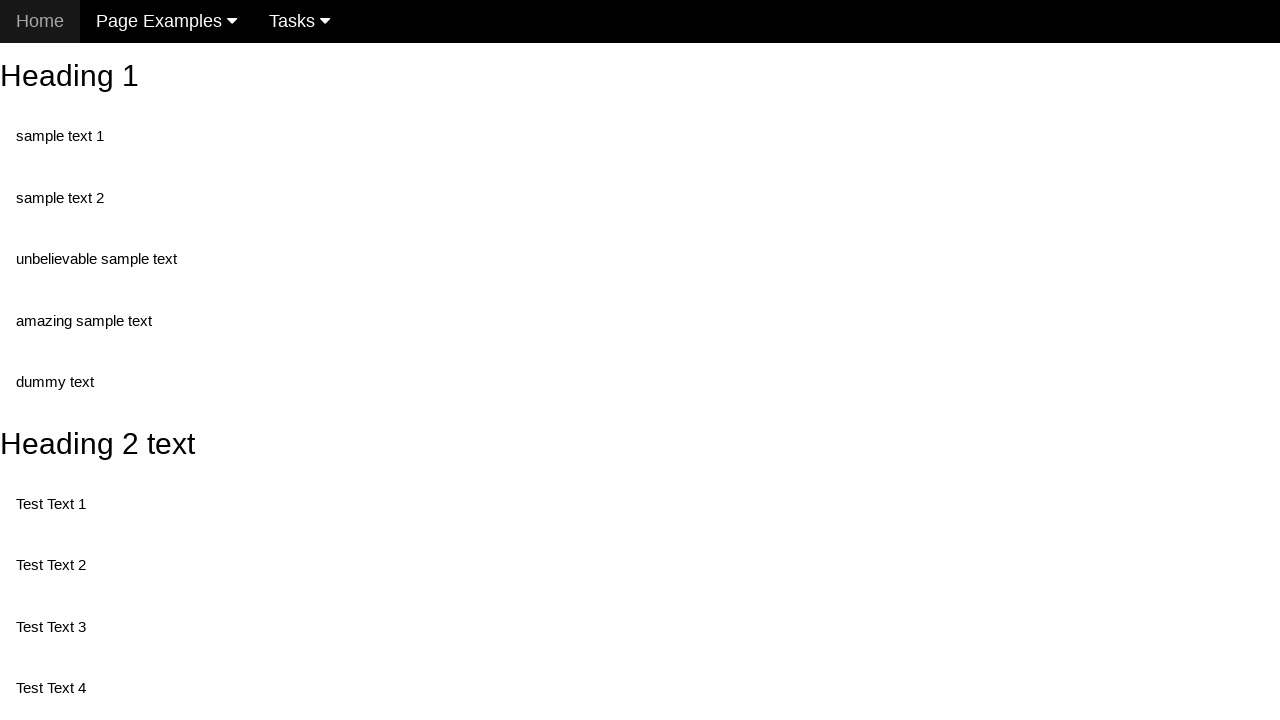

Retrieved text content from first element with class 'text'
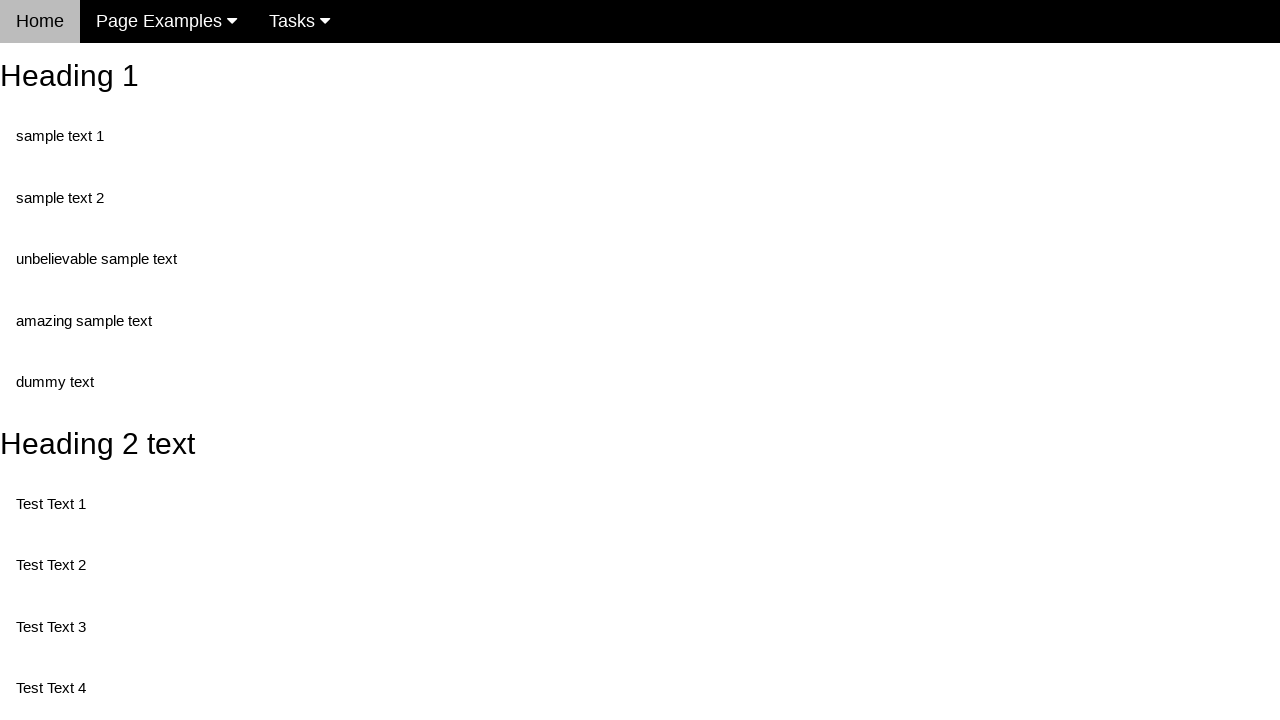

Printed text content from first element
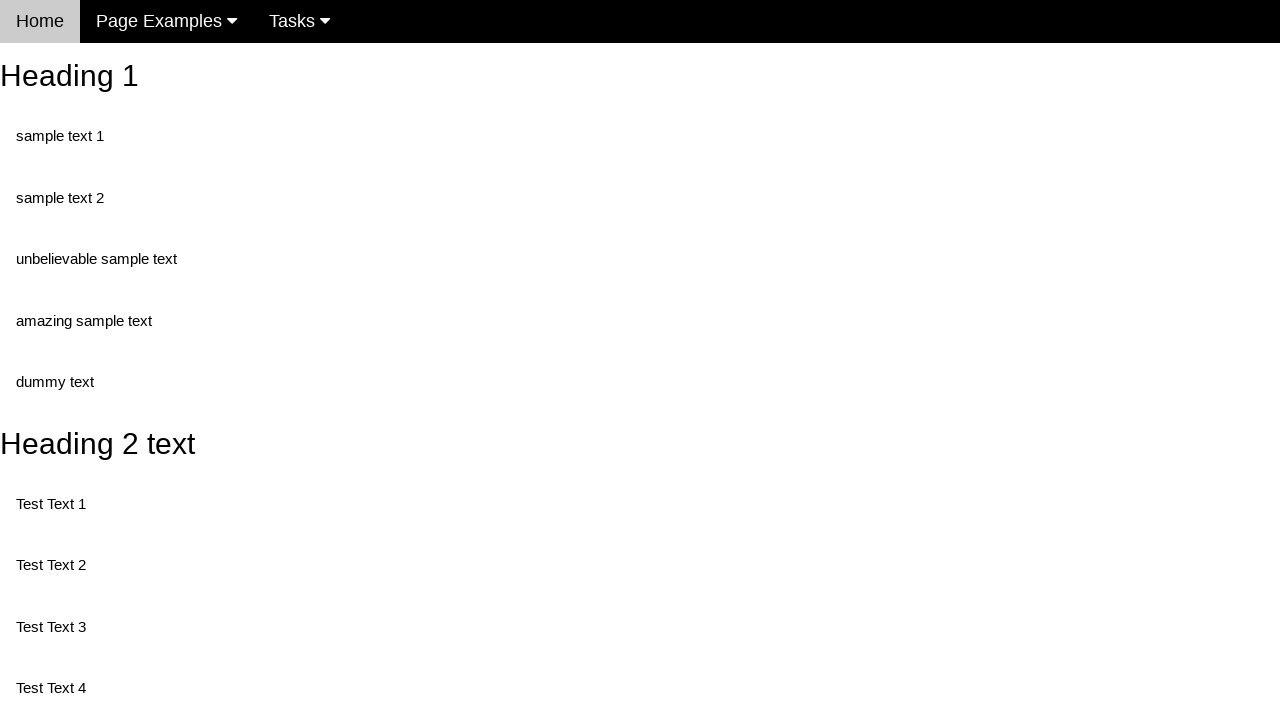

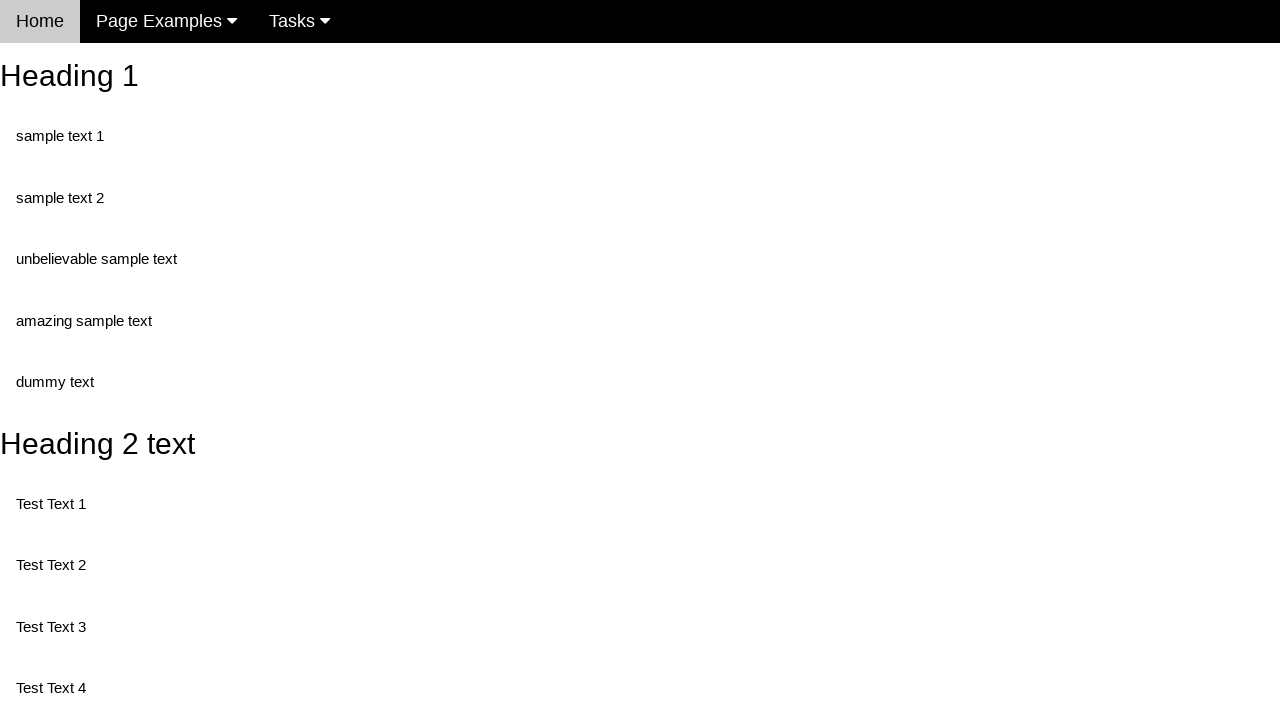